Tests login form validation by submitting with only password filled, verifying the "Username is required" error message appears

Starting URL: https://www.saucedemo.com/

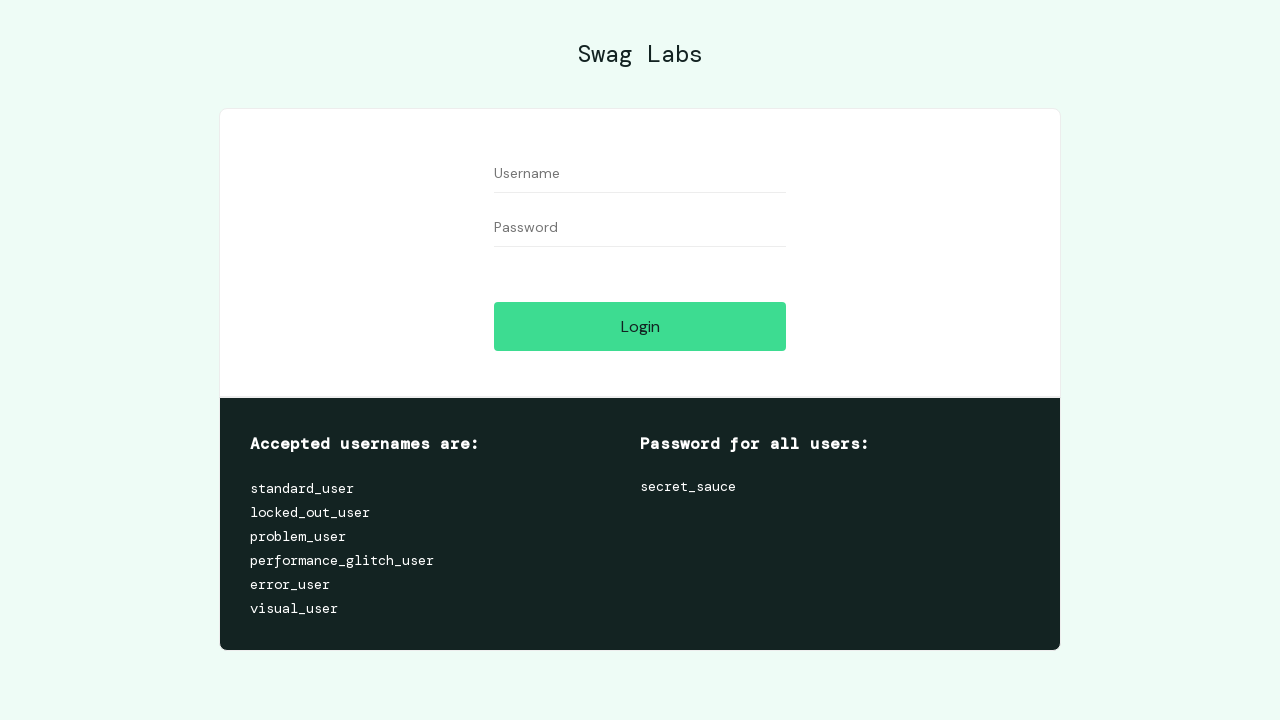

Navigated to Sauce Demo login page
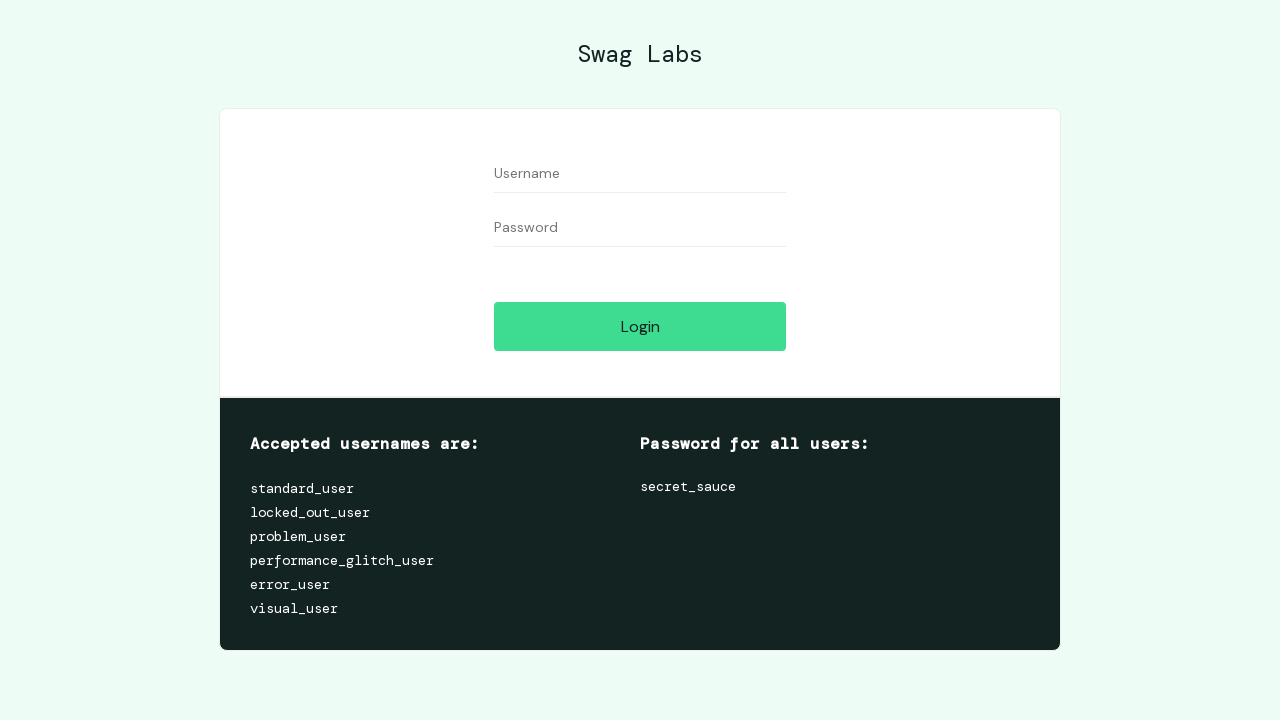

Filled password field with 'secret_sauce', leaving username empty on #password
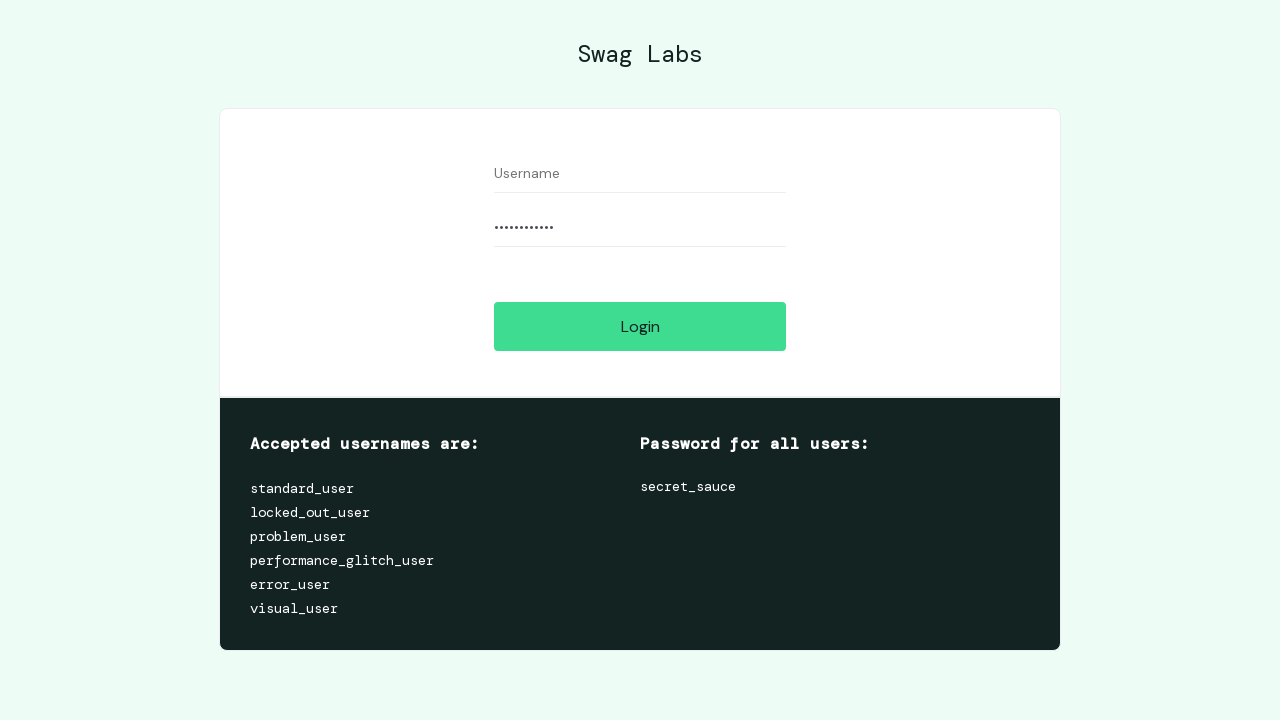

Clicked login button without entering username at (640, 326) on #login-button
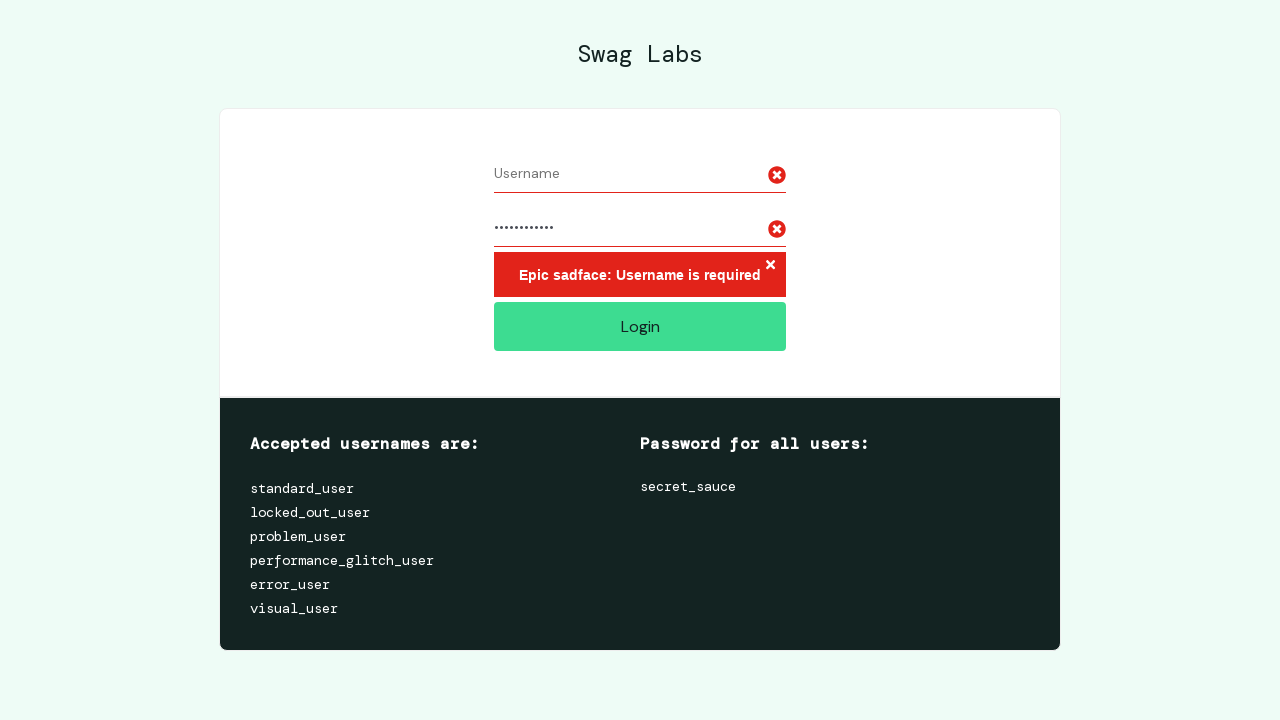

Error message container appeared on page
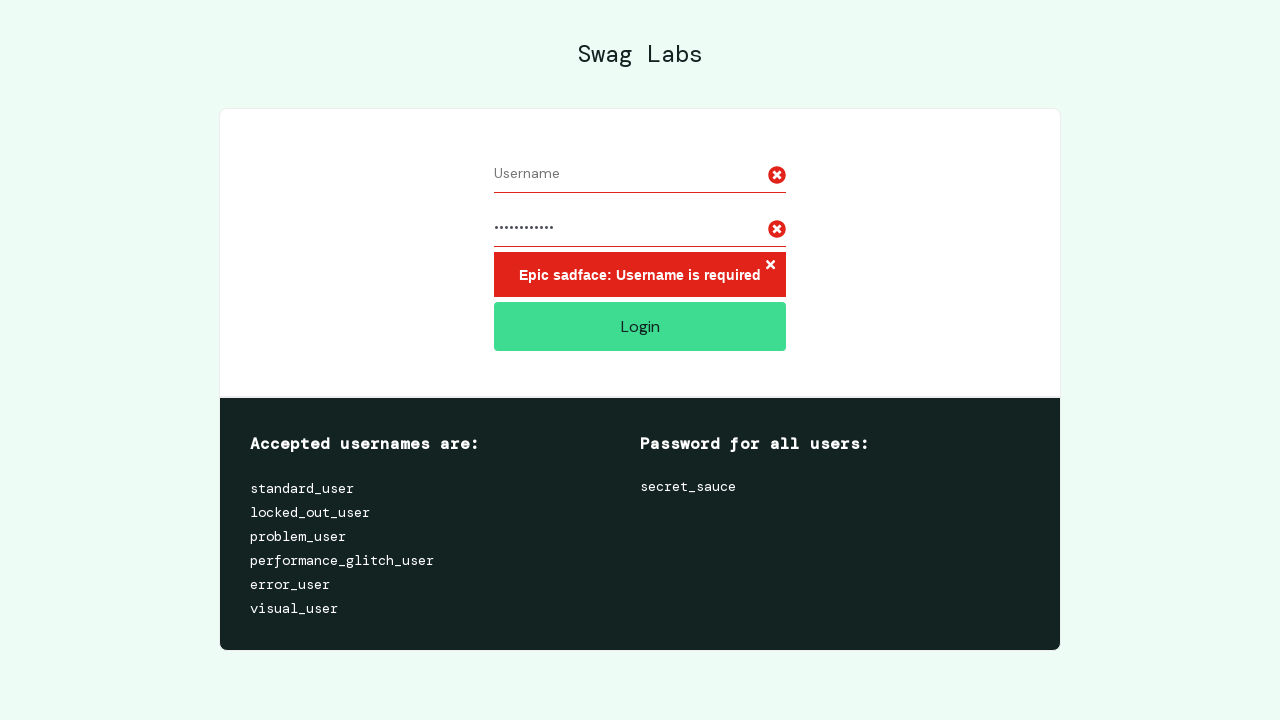

Retrieved error message text: 'Epic sadface: Username is required'
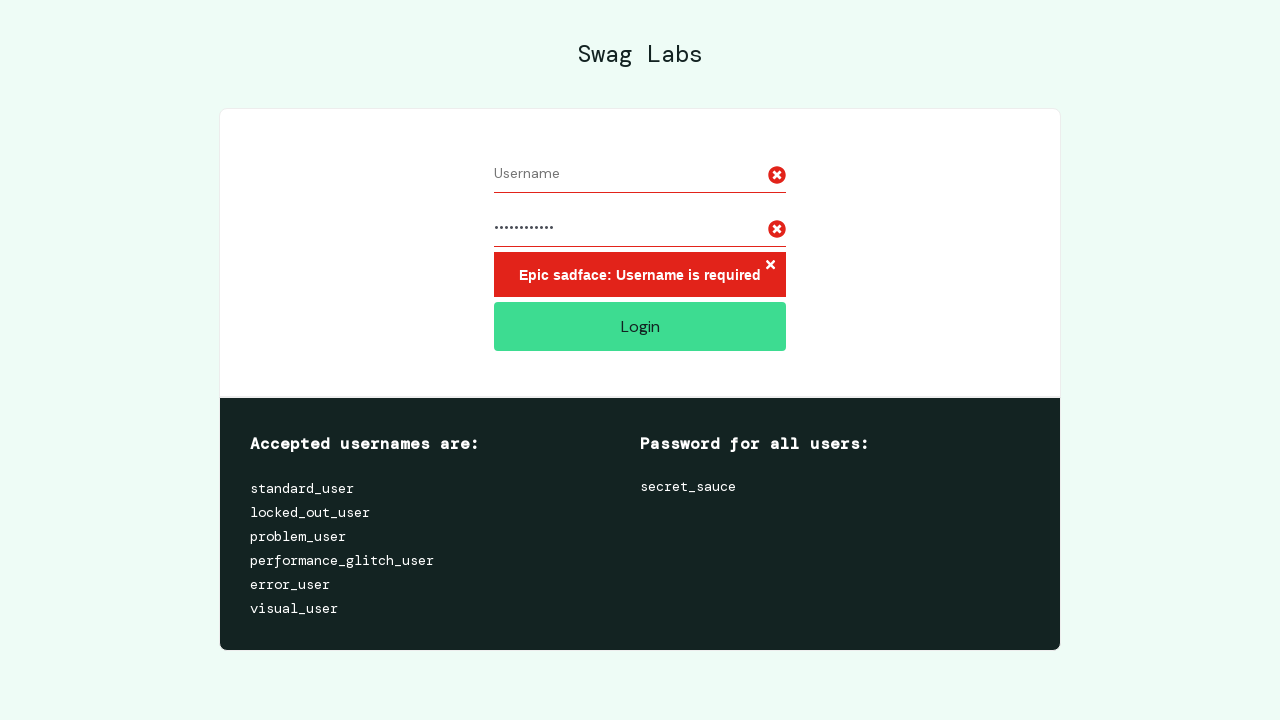

Assertion passed: 'Username is required' error message verified
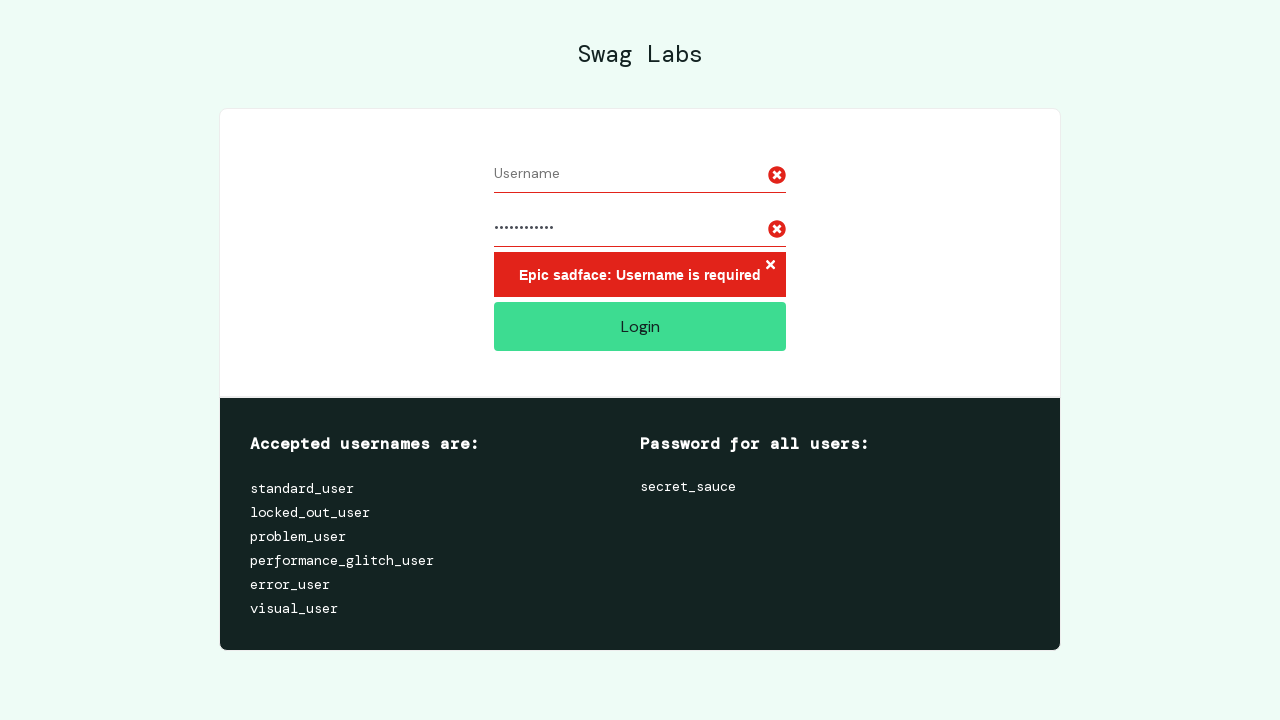

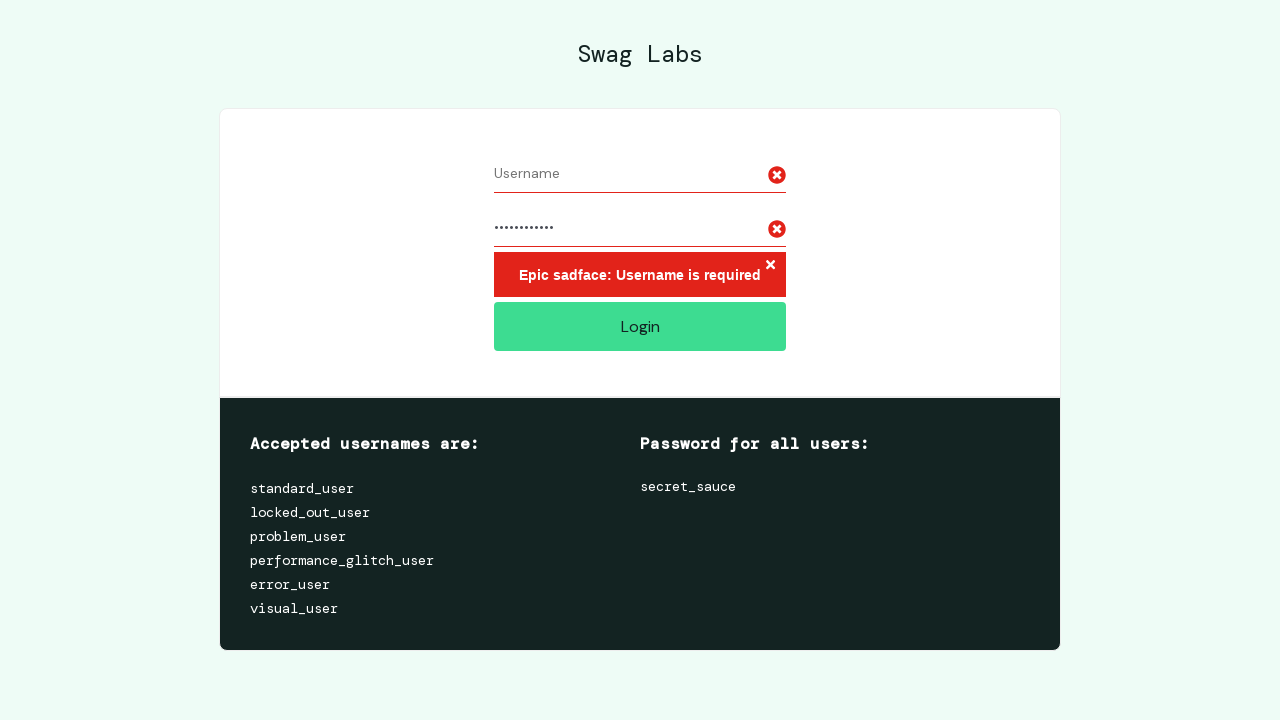